Tests editing a todo item by double-clicking, changing the text, and pressing Enter

Starting URL: https://demo.playwright.dev/todomvc

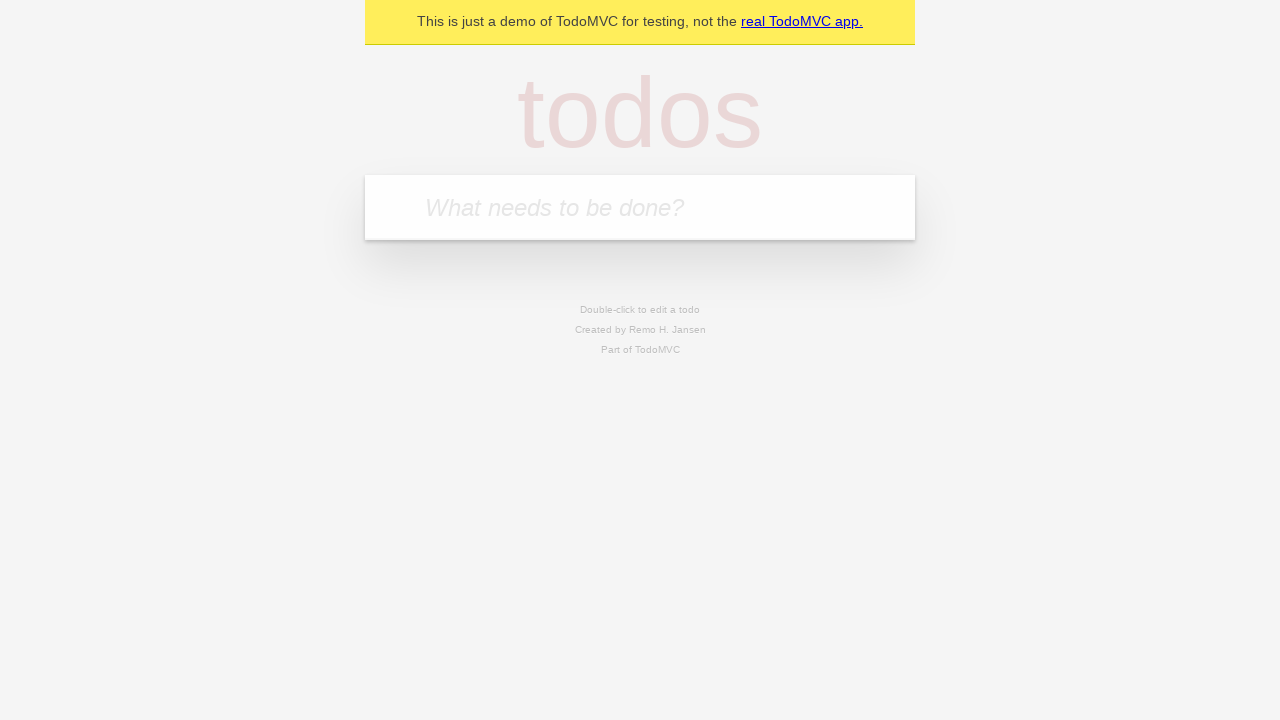

Filled todo input with 'buy some cheese' on internal:attr=[placeholder="What needs to be done?"i]
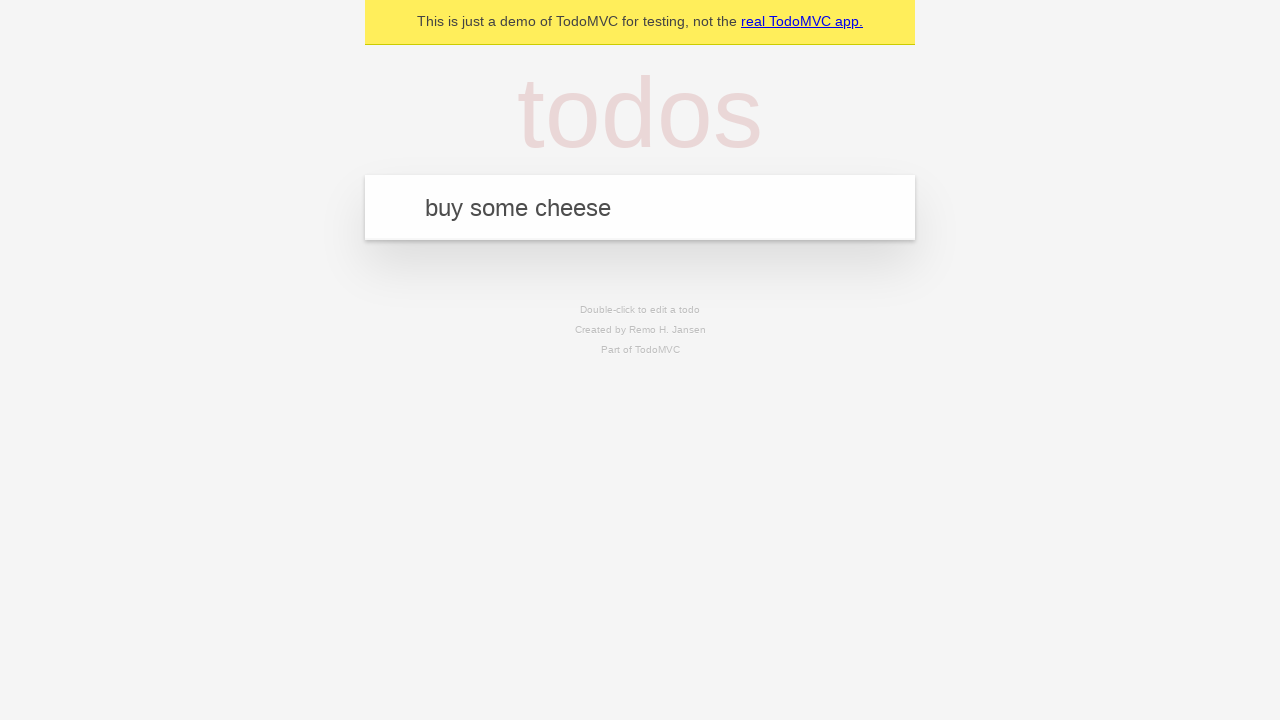

Pressed Enter to create todo 'buy some cheese' on internal:attr=[placeholder="What needs to be done?"i]
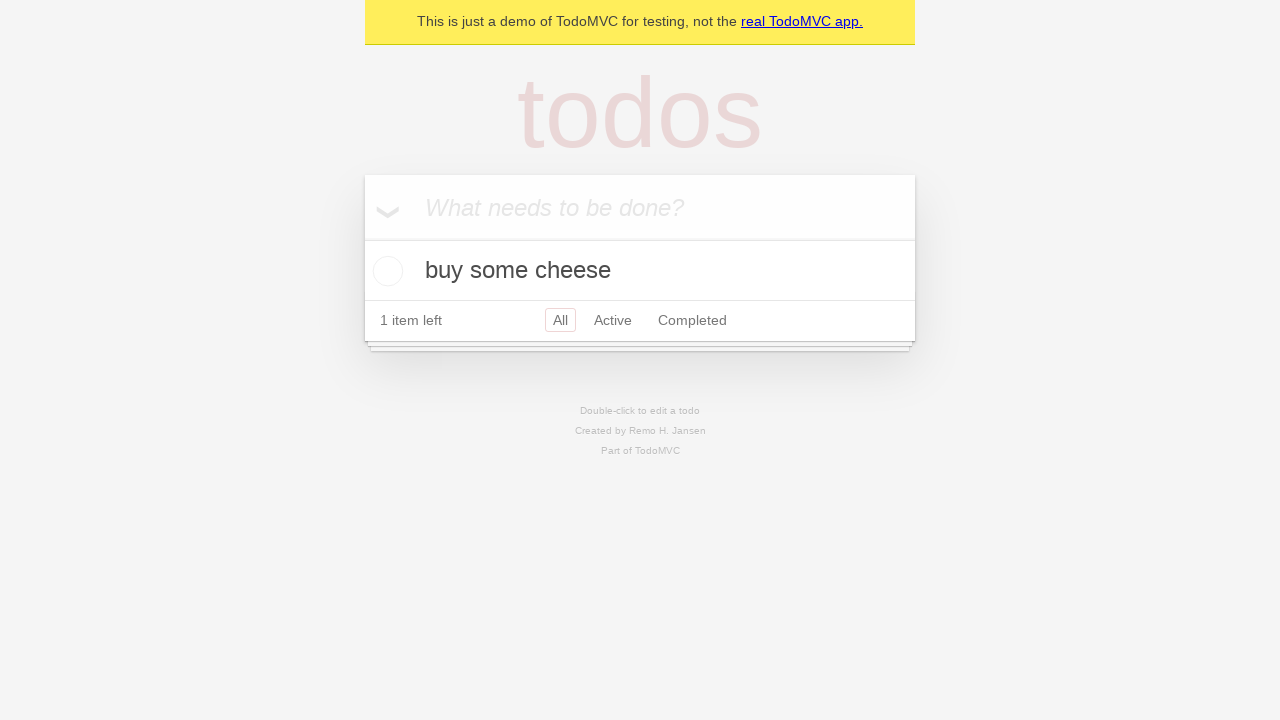

Filled todo input with 'feed the cat' on internal:attr=[placeholder="What needs to be done?"i]
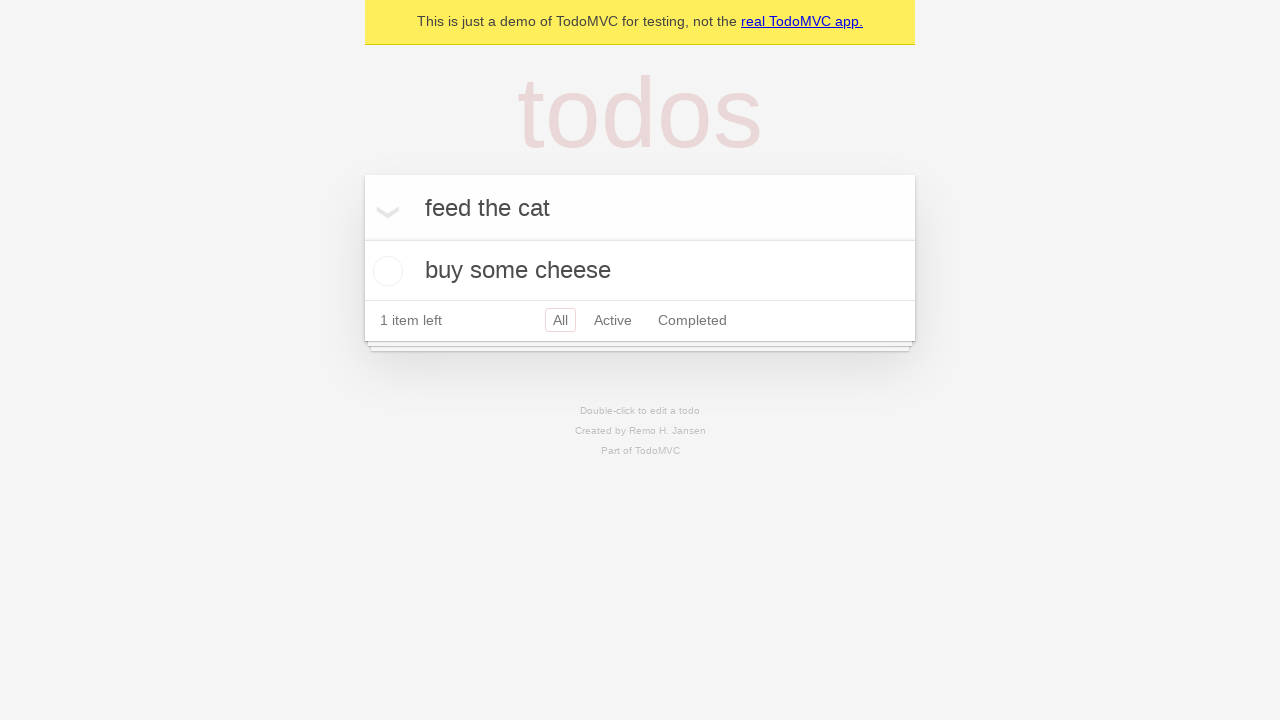

Pressed Enter to create todo 'feed the cat' on internal:attr=[placeholder="What needs to be done?"i]
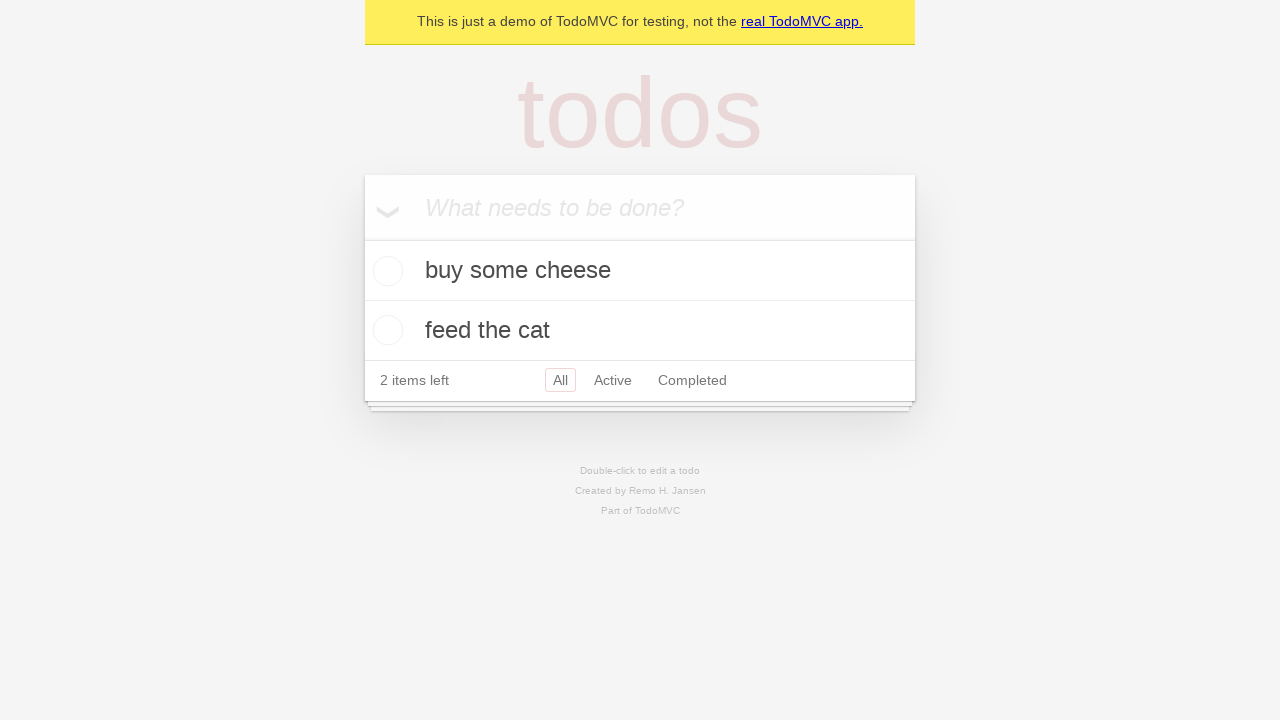

Filled todo input with 'book a doctors appointment' on internal:attr=[placeholder="What needs to be done?"i]
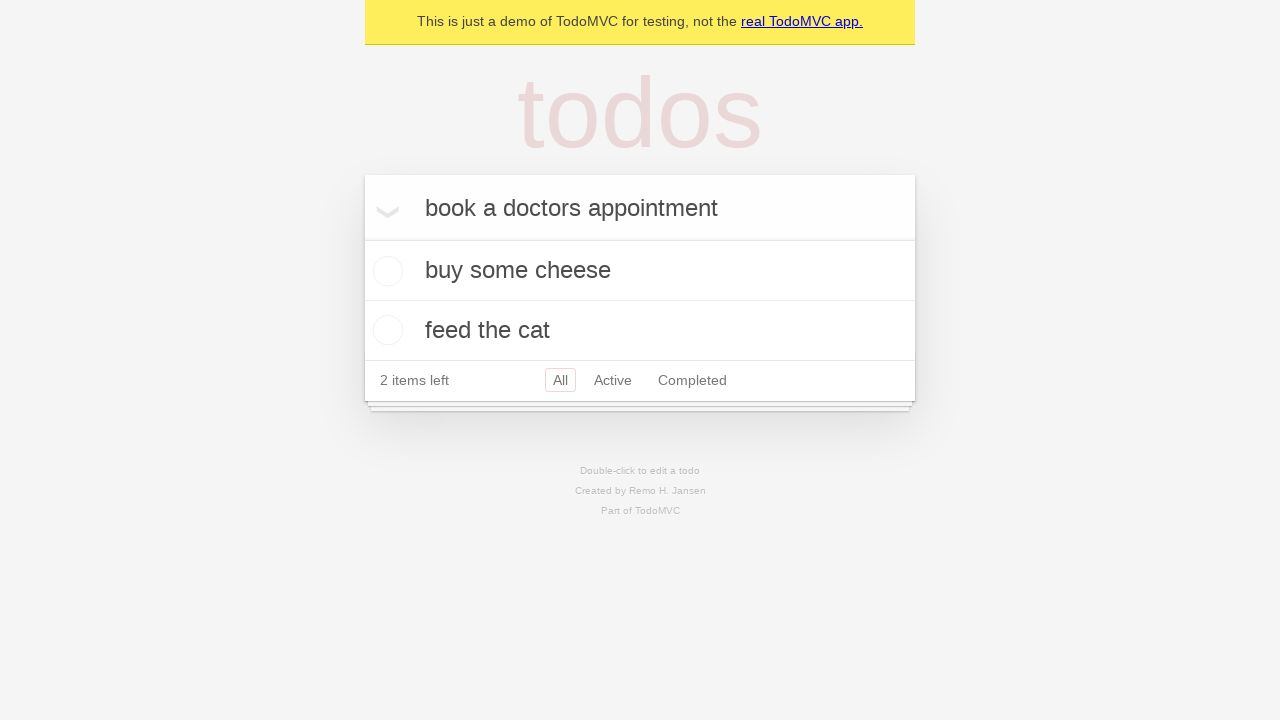

Pressed Enter to create todo 'book a doctors appointment' on internal:attr=[placeholder="What needs to be done?"i]
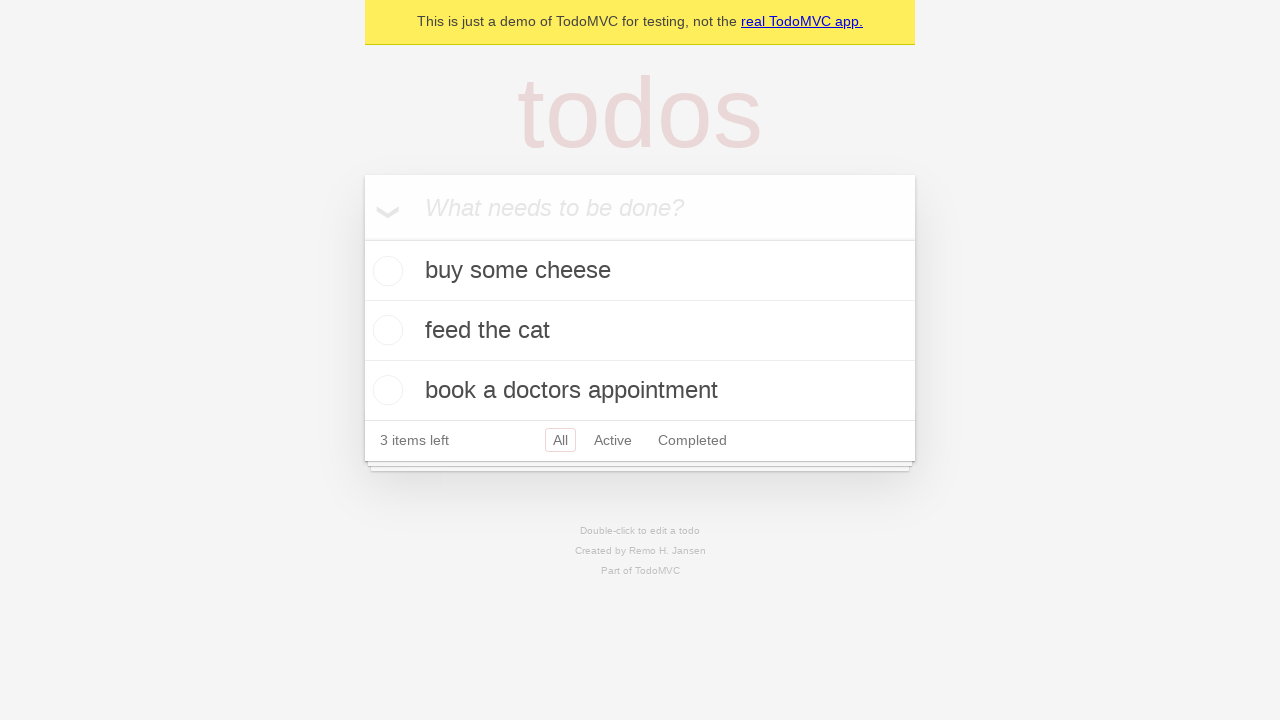

Waited for all three todos to be created
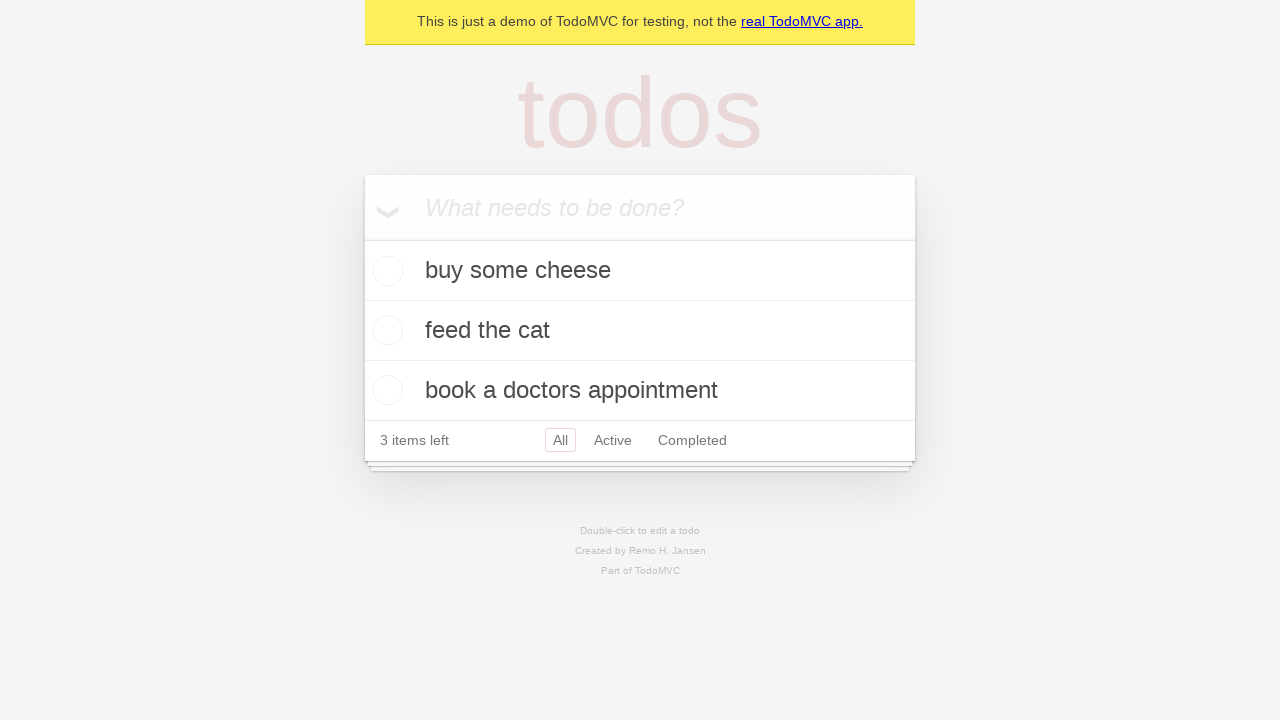

Double-clicked second todo item to enter edit mode at (640, 331) on internal:testid=[data-testid="todo-item"s] >> nth=1
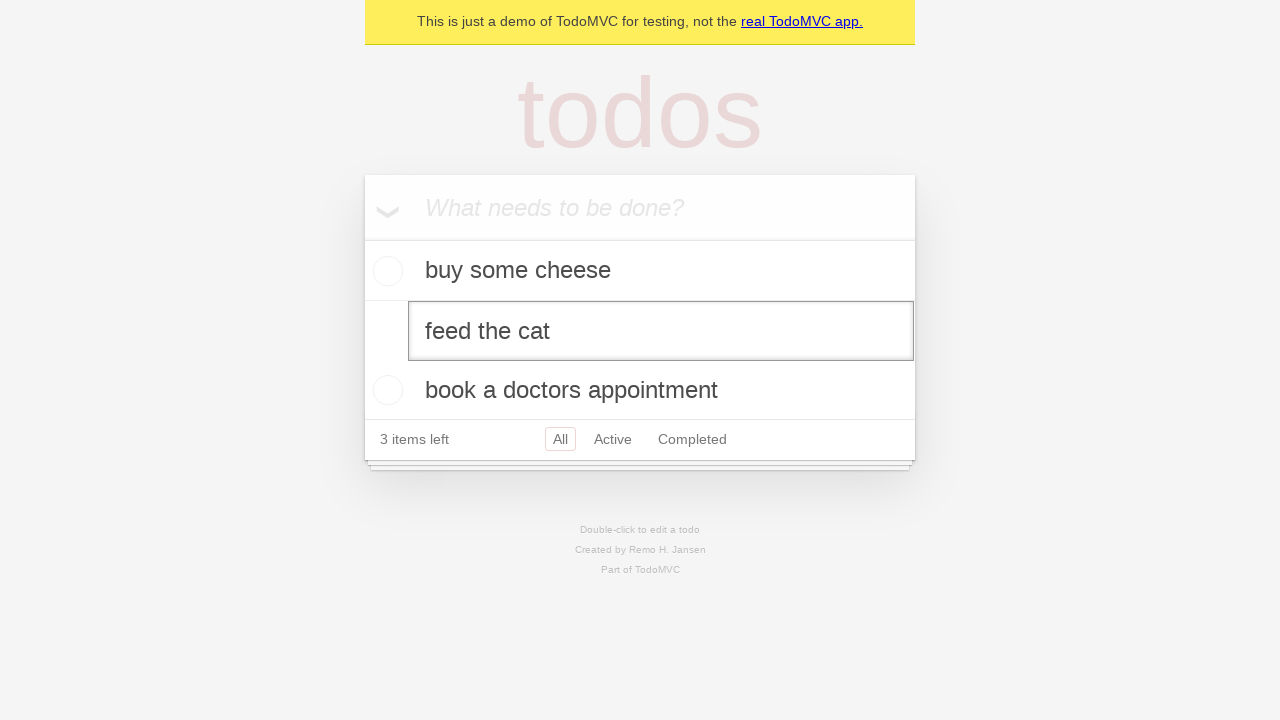

Changed todo text to 'buy some sausages' on internal:testid=[data-testid="todo-item"s] >> nth=1 >> internal:role=textbox[nam
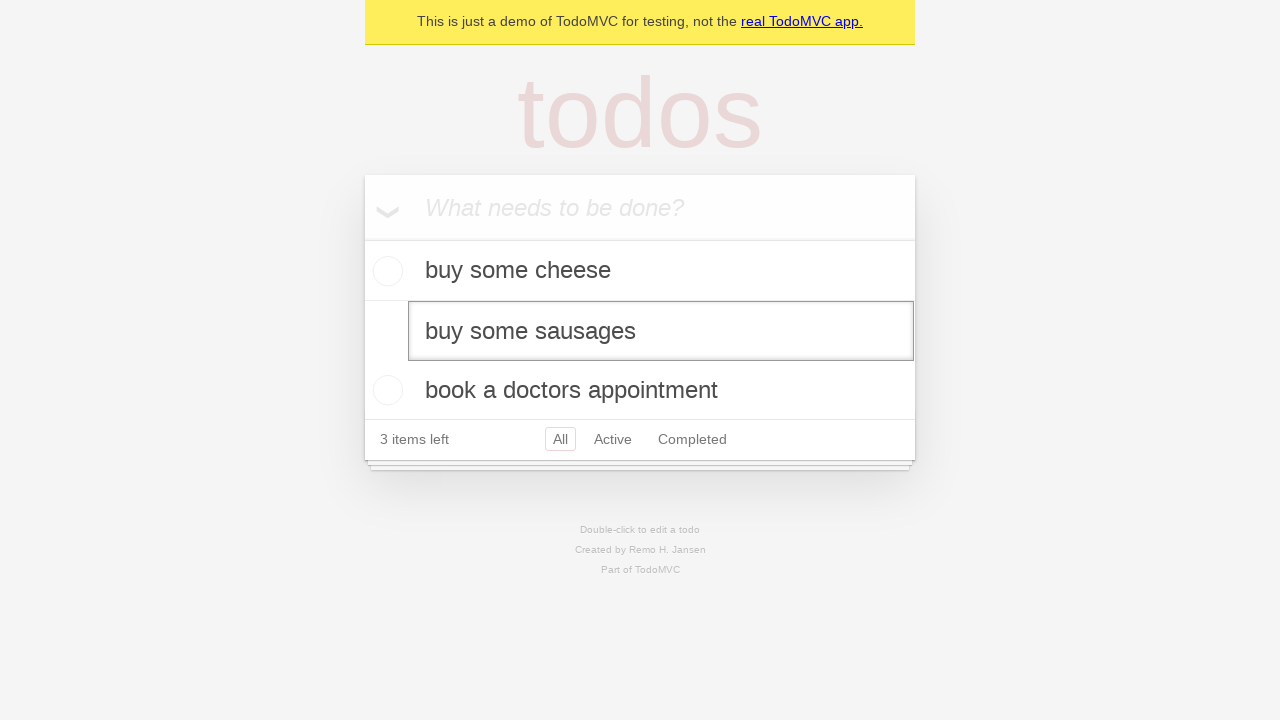

Pressed Enter to save the edited todo on internal:testid=[data-testid="todo-item"s] >> nth=1 >> internal:role=textbox[nam
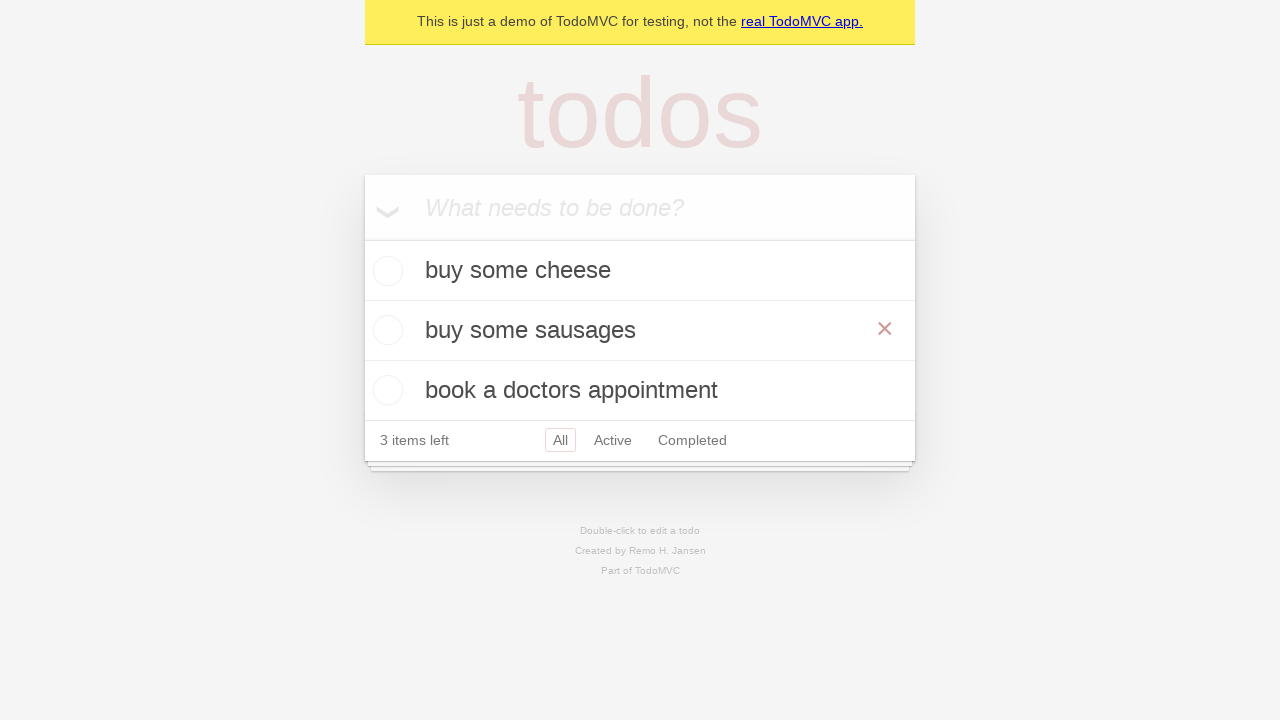

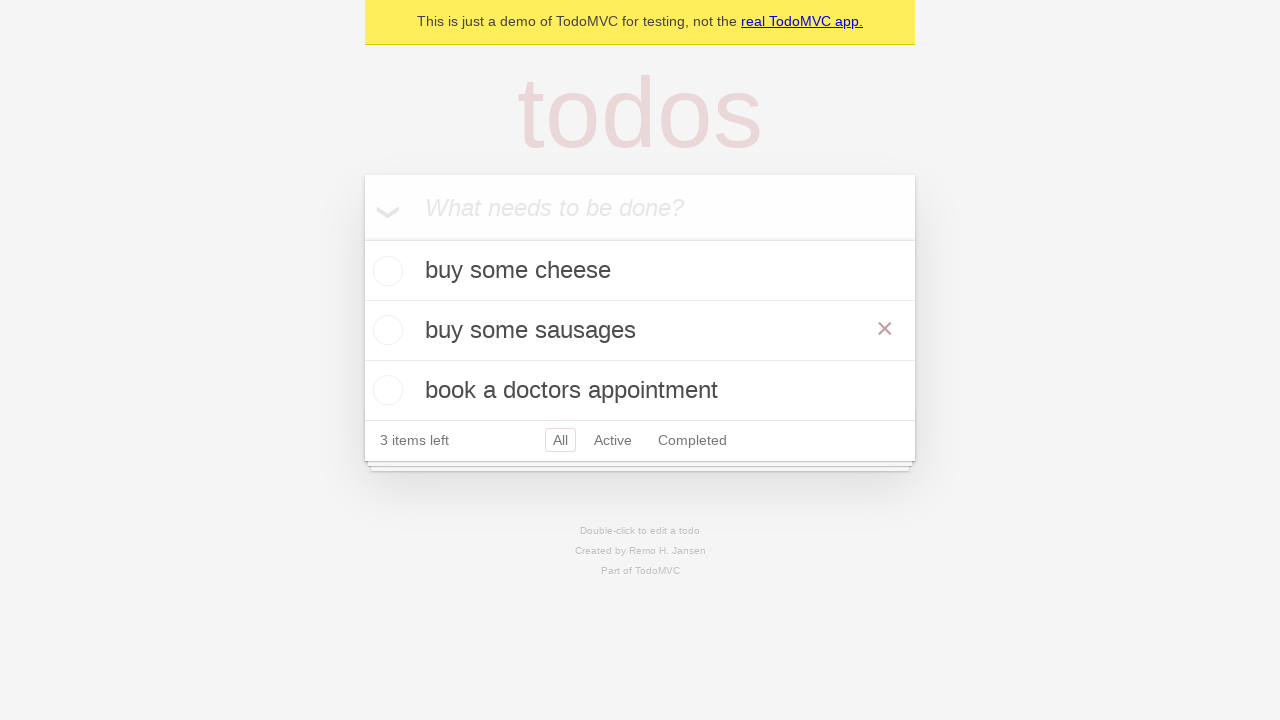